Tests that todo data persists after page reload by creating items, marking one complete, and verifying after reload.

Starting URL: https://demo.playwright.dev/todomvc

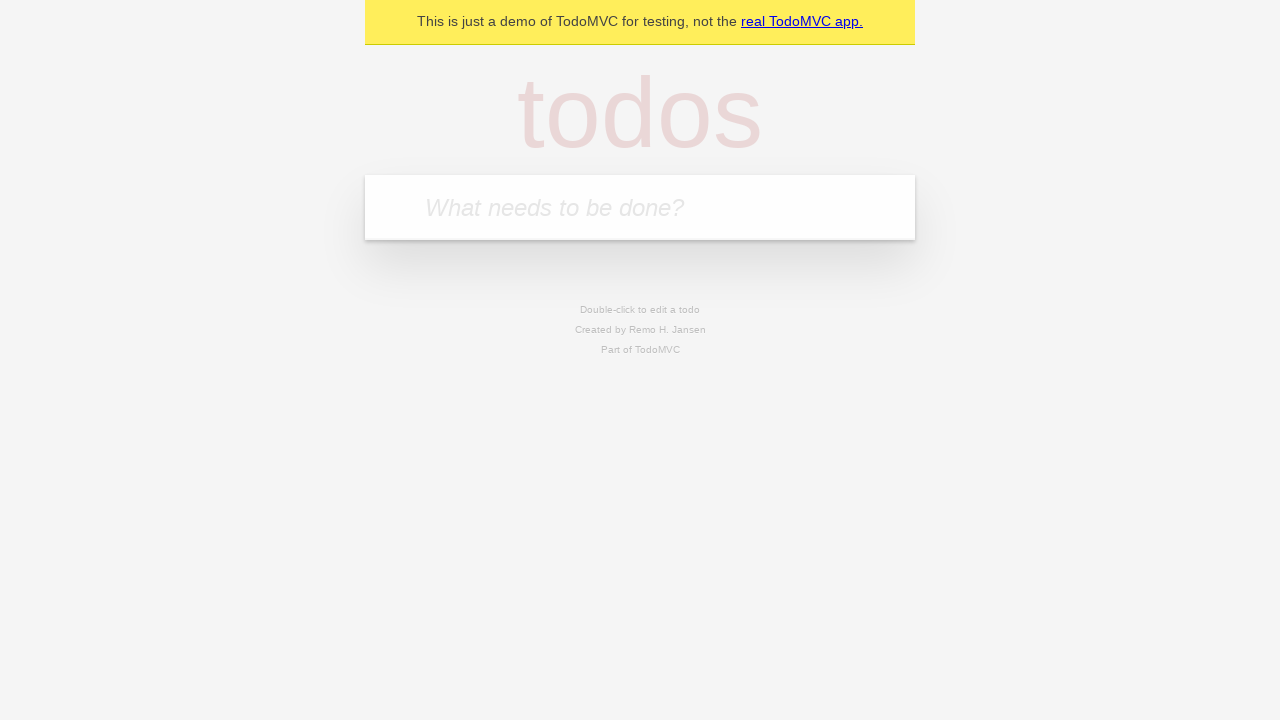

Filled todo input with 'buy some cheese' on internal:attr=[placeholder="What needs to be done?"i]
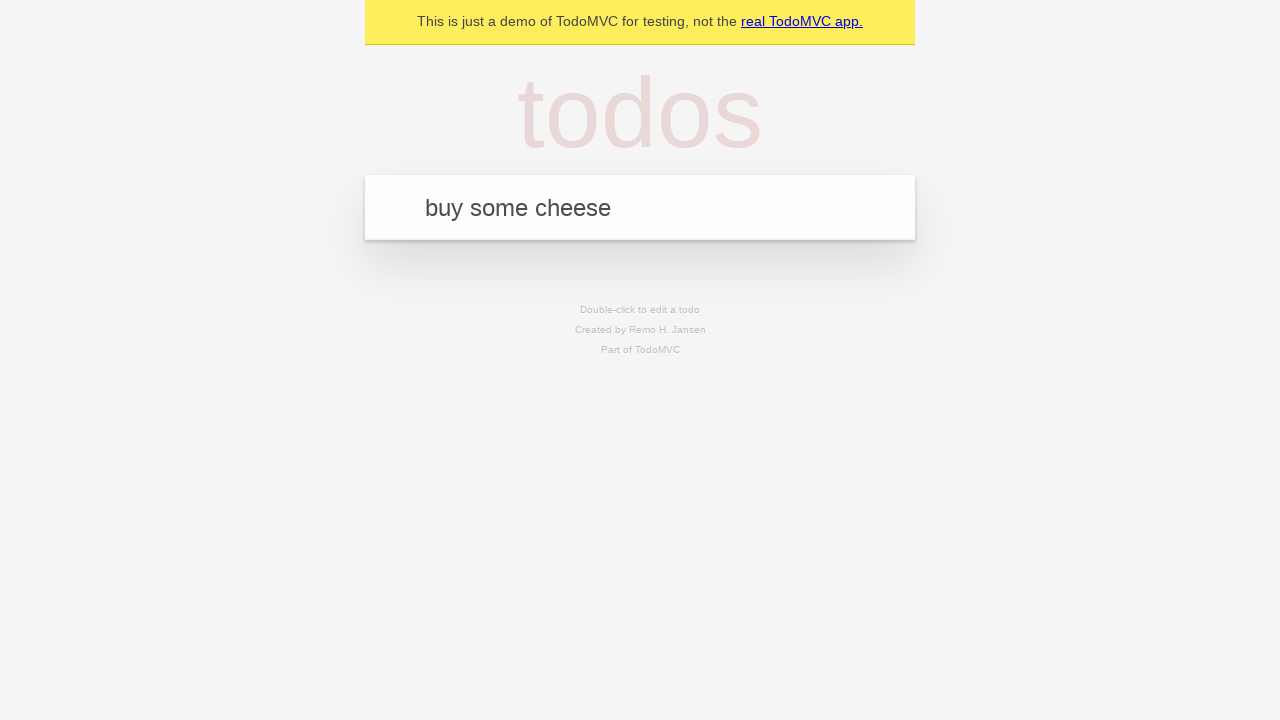

Pressed Enter to create first todo item on internal:attr=[placeholder="What needs to be done?"i]
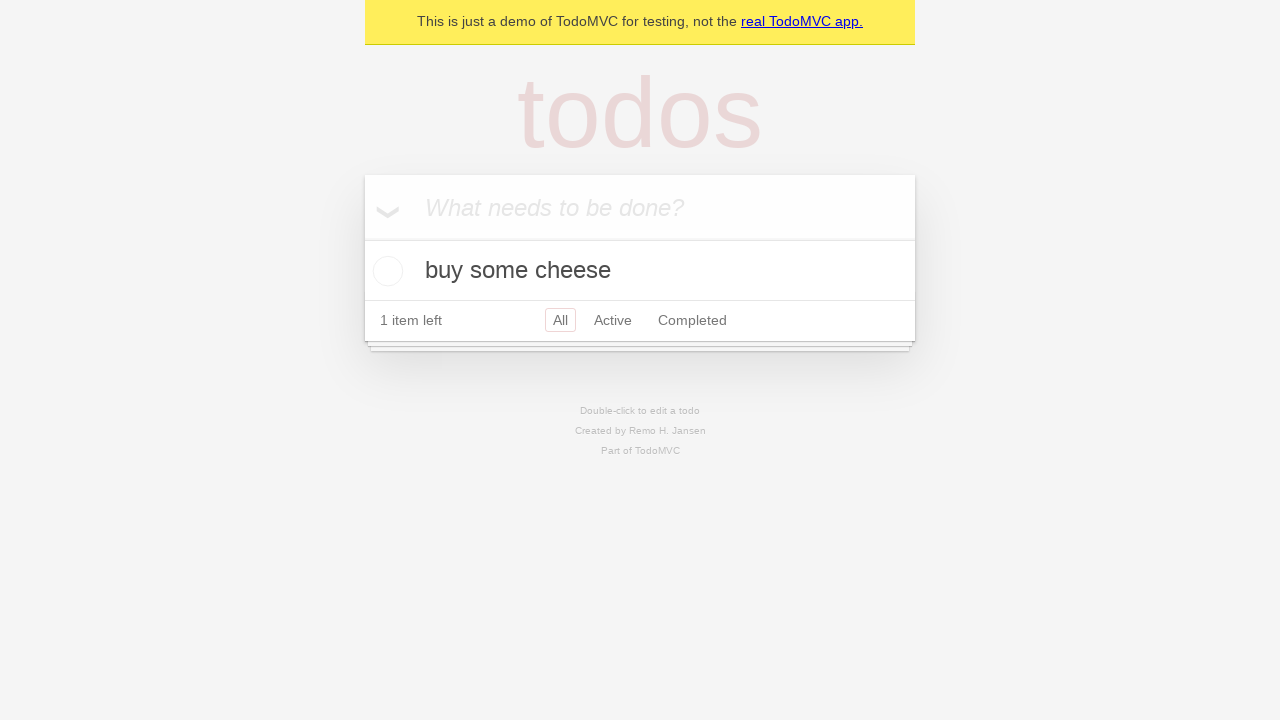

Filled todo input with 'feed the cat' on internal:attr=[placeholder="What needs to be done?"i]
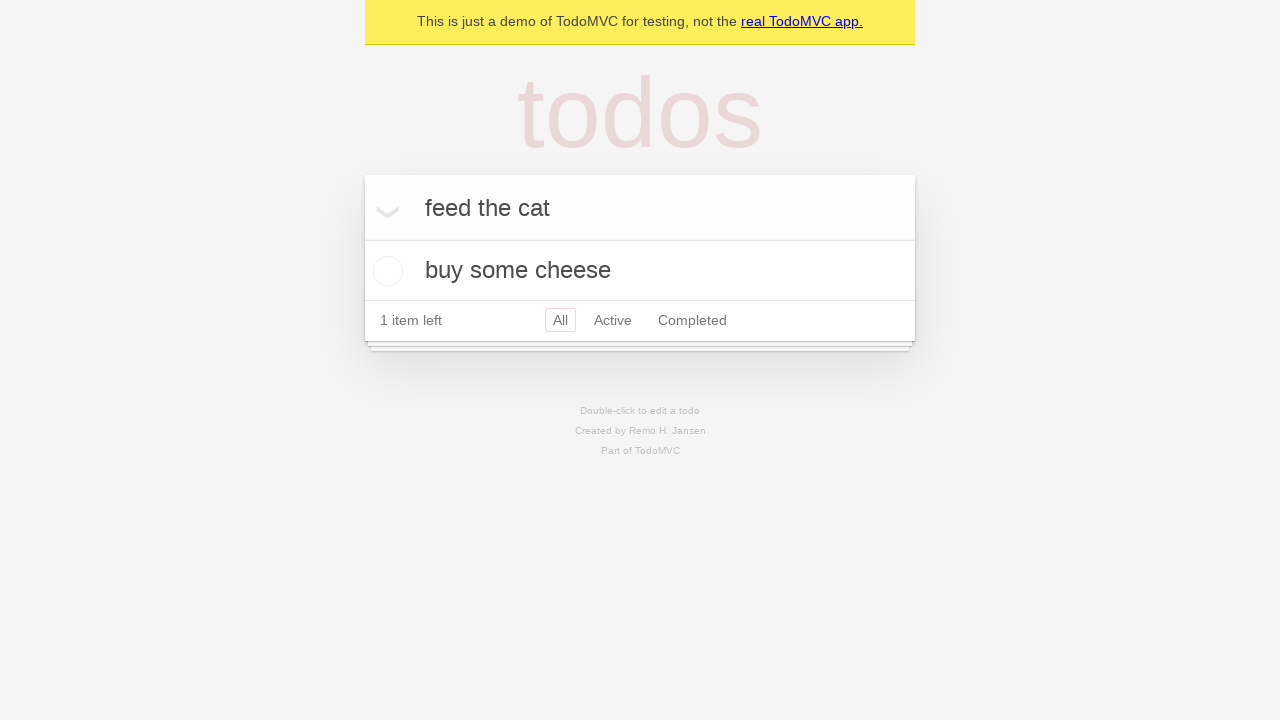

Pressed Enter to create second todo item on internal:attr=[placeholder="What needs to be done?"i]
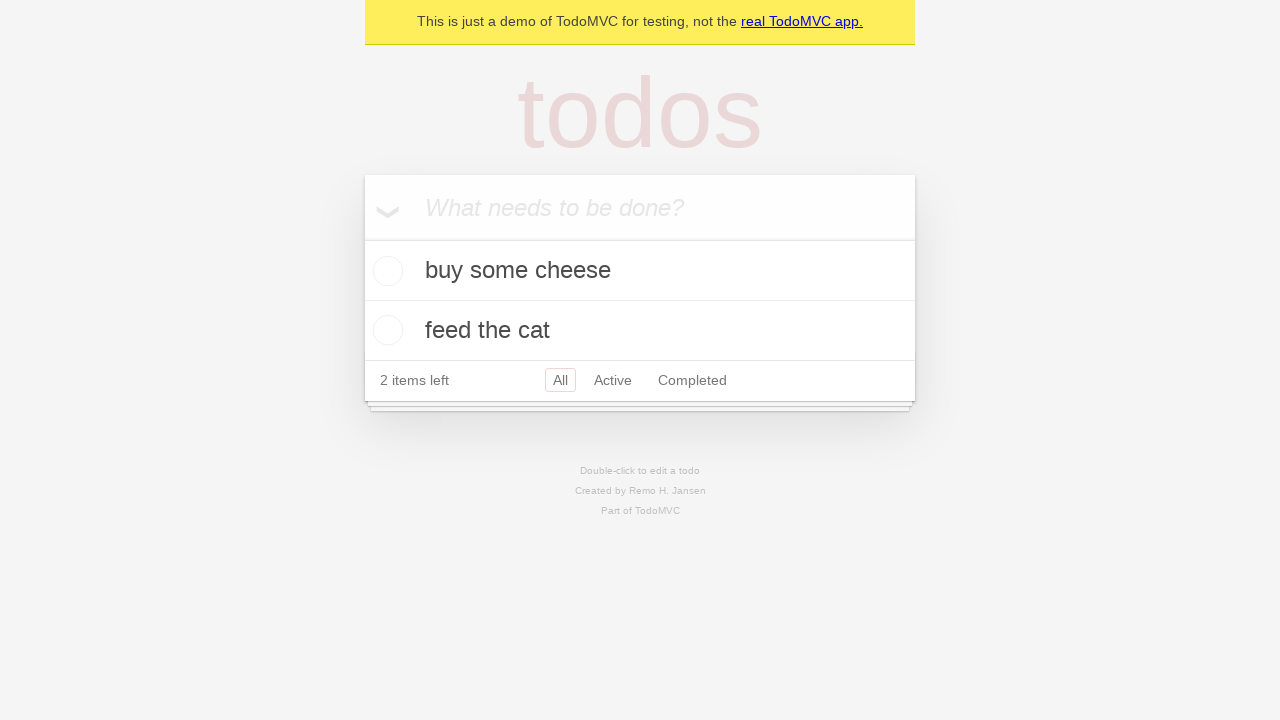

Checked first todo item 'buy some cheese' at (385, 271) on internal:testid=[data-testid="todo-item"s] >> nth=0 >> internal:role=checkbox
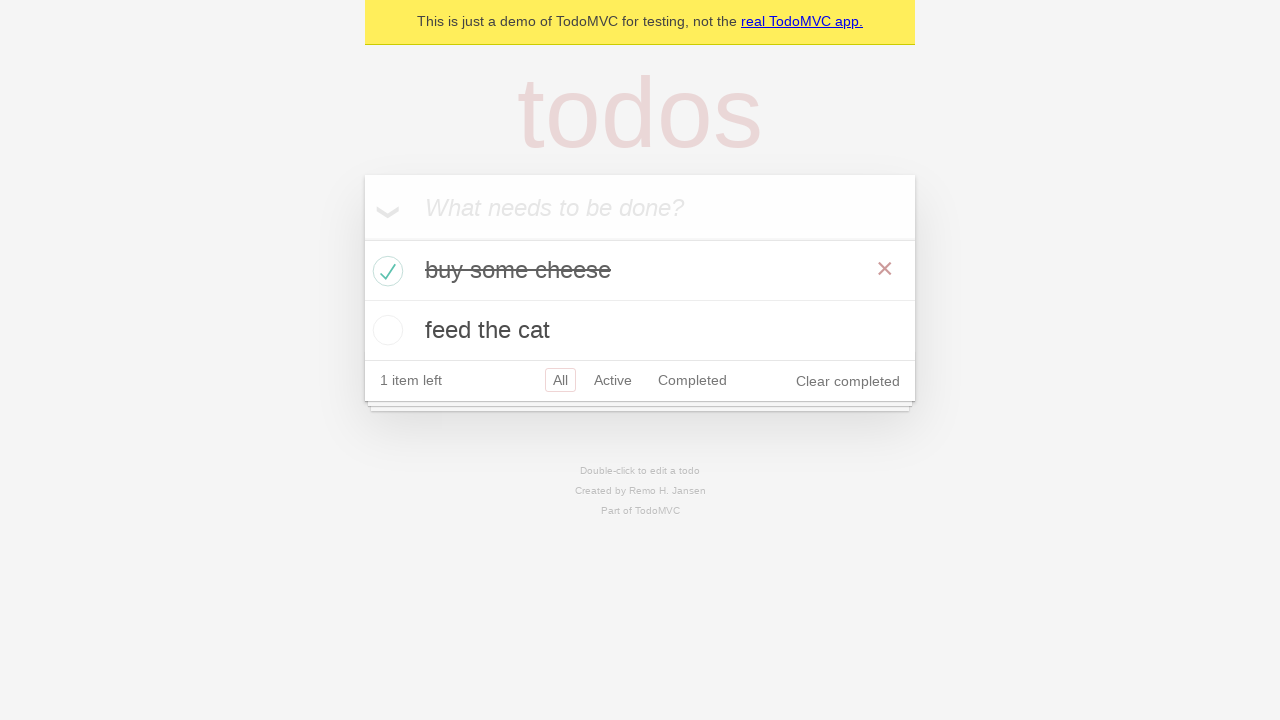

Reloaded the page
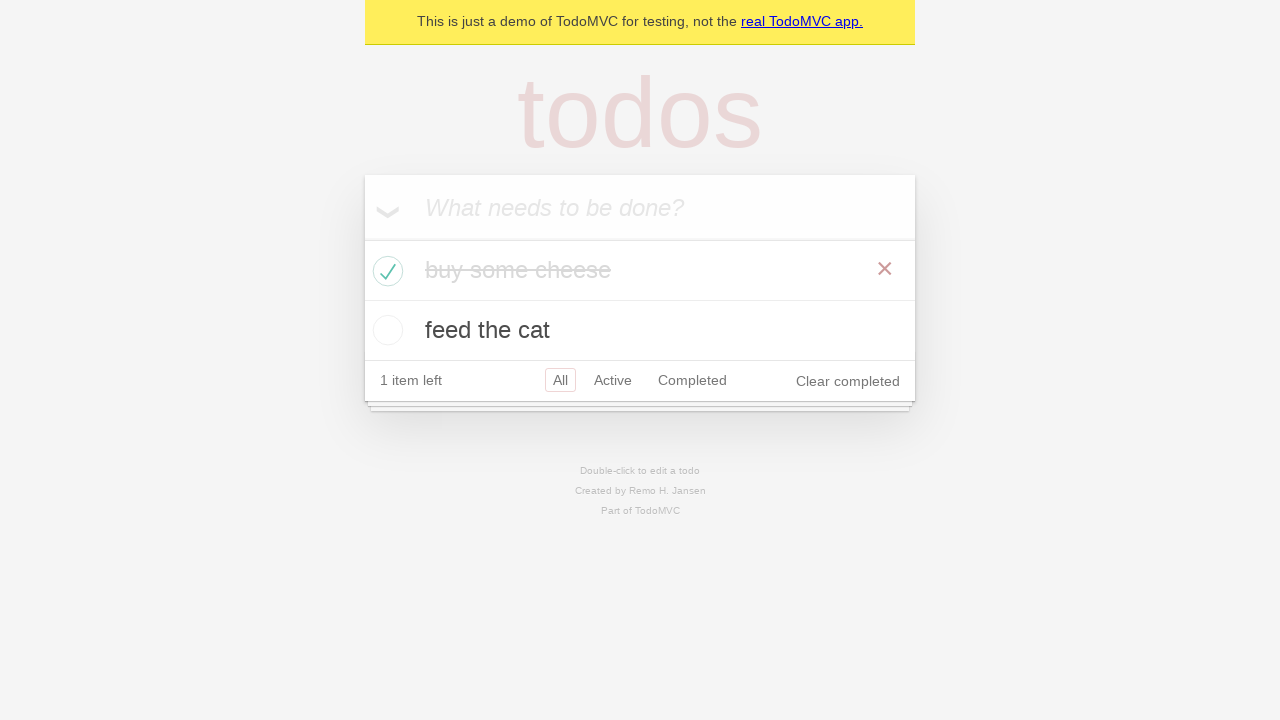

Waited for todo items to load after page reload
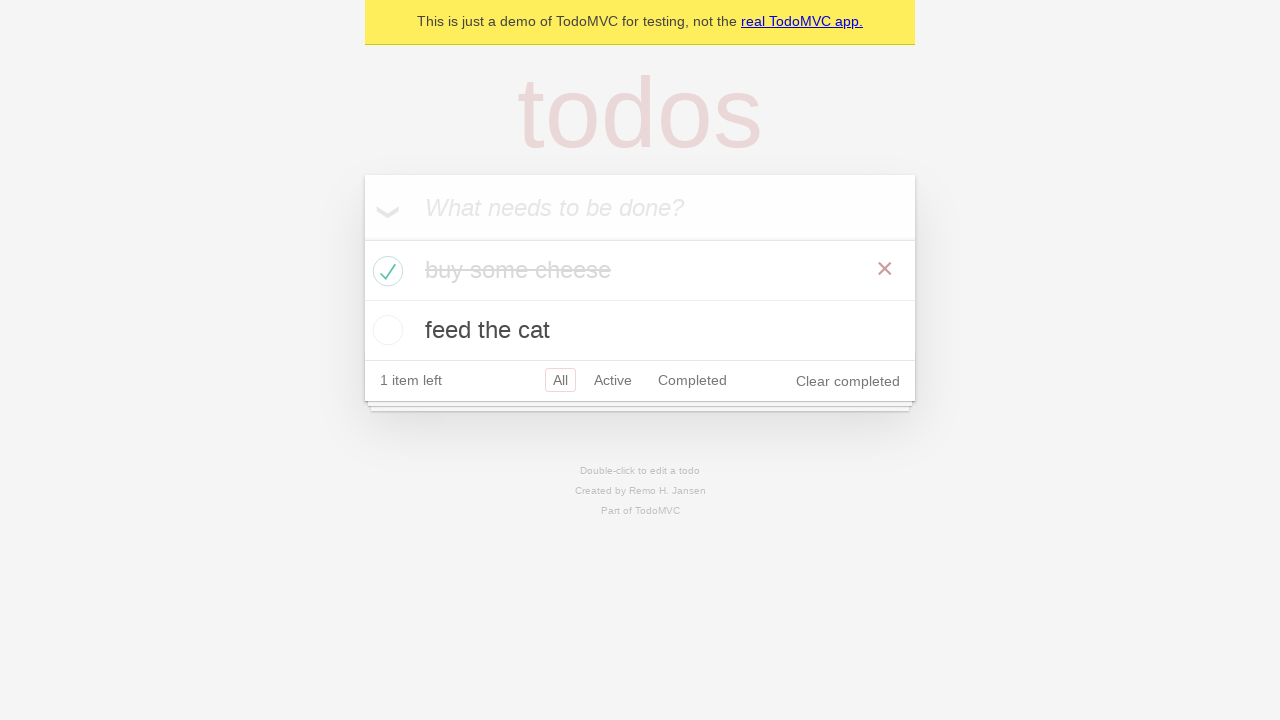

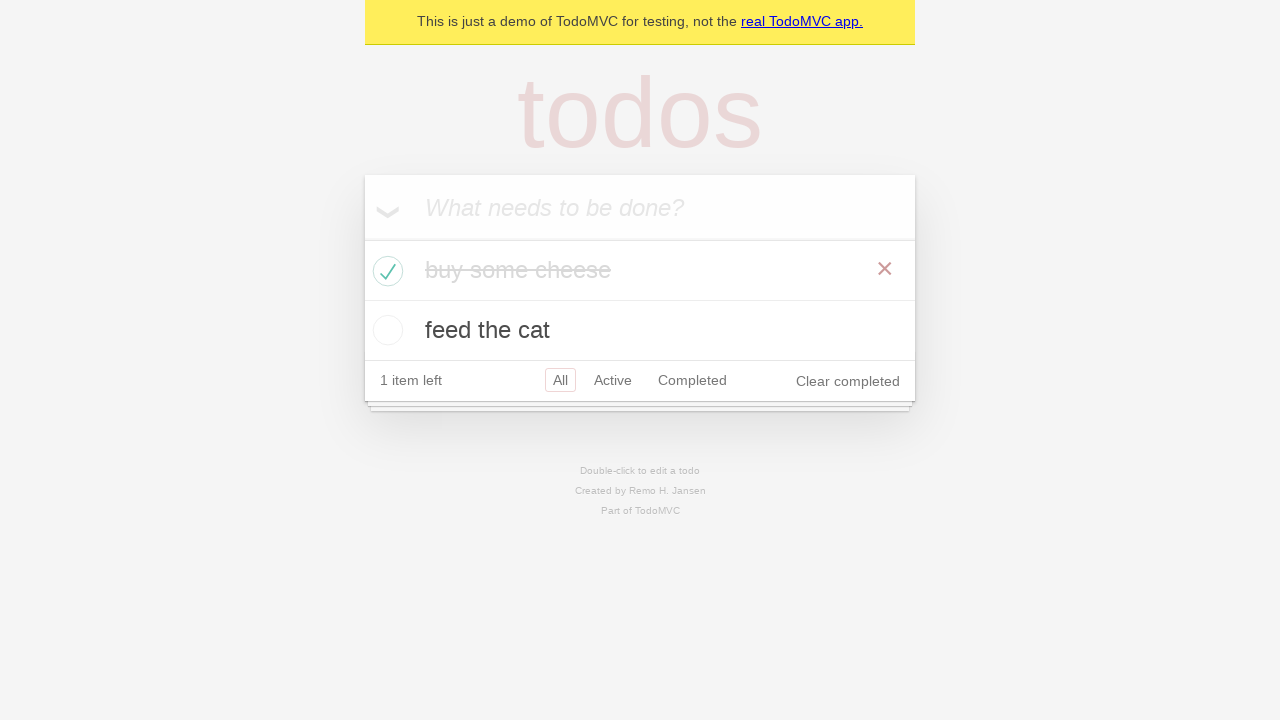